Tests file upload functionality by selecting a file via the file input and clicking the submit button to verify the upload completes successfully.

Starting URL: http://the-internet.herokuapp.com/upload

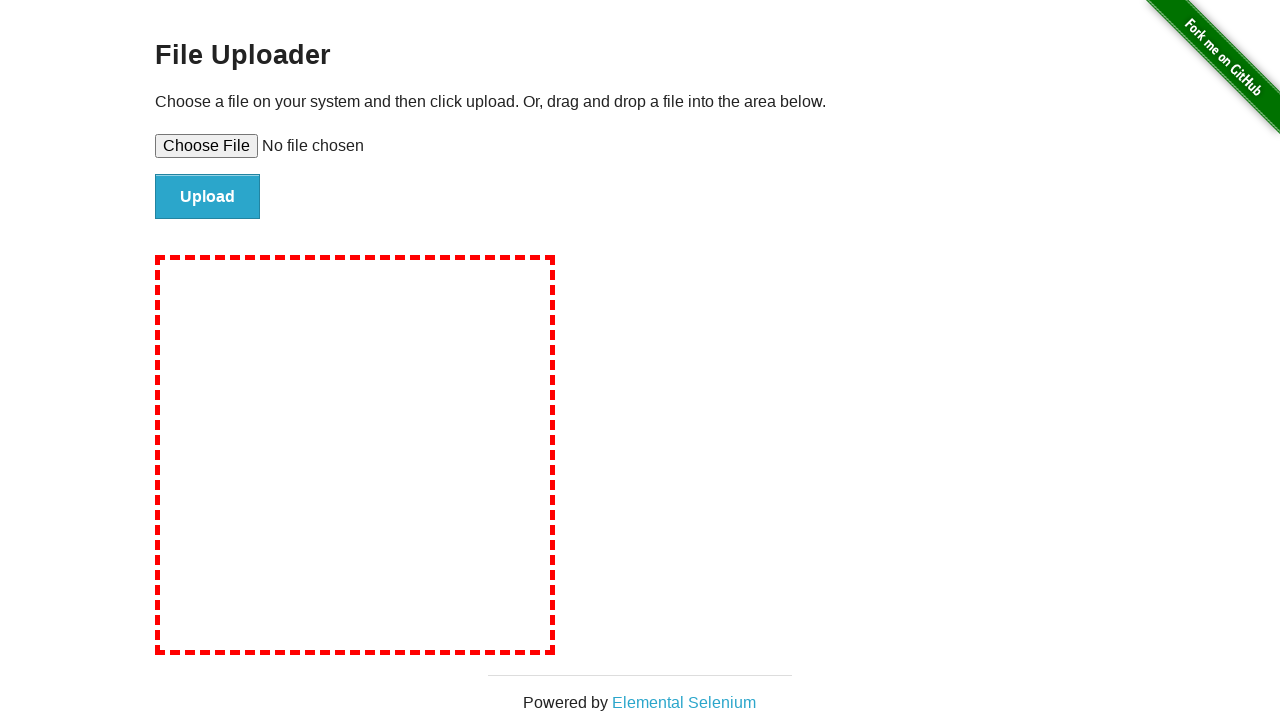

Created temporary test file for upload
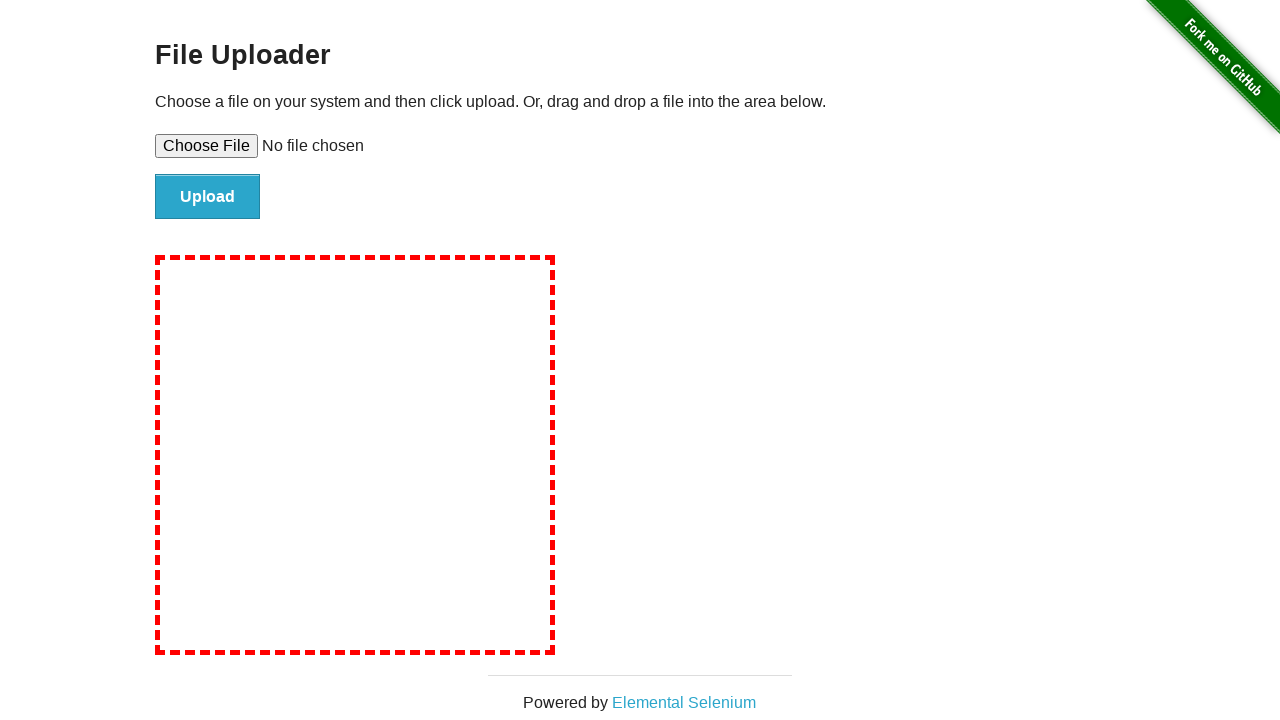

Selected test file via file input element
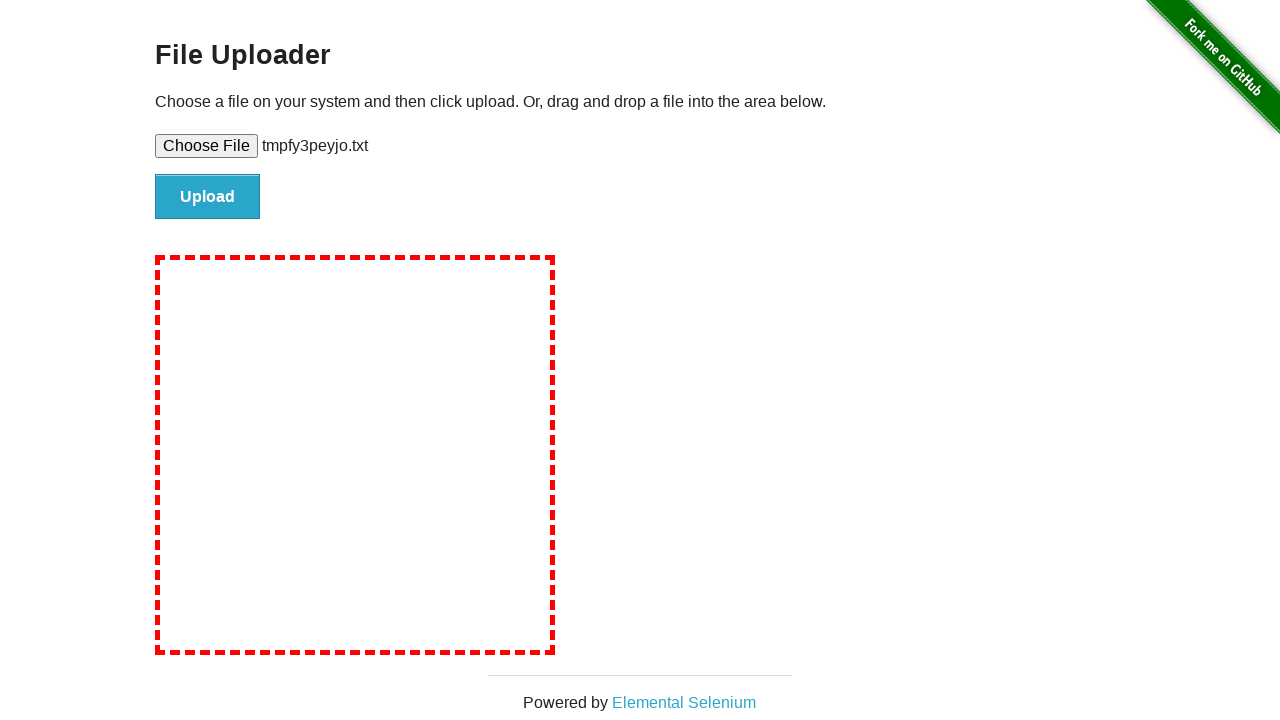

Clicked file submit button to upload at (208, 197) on #file-submit
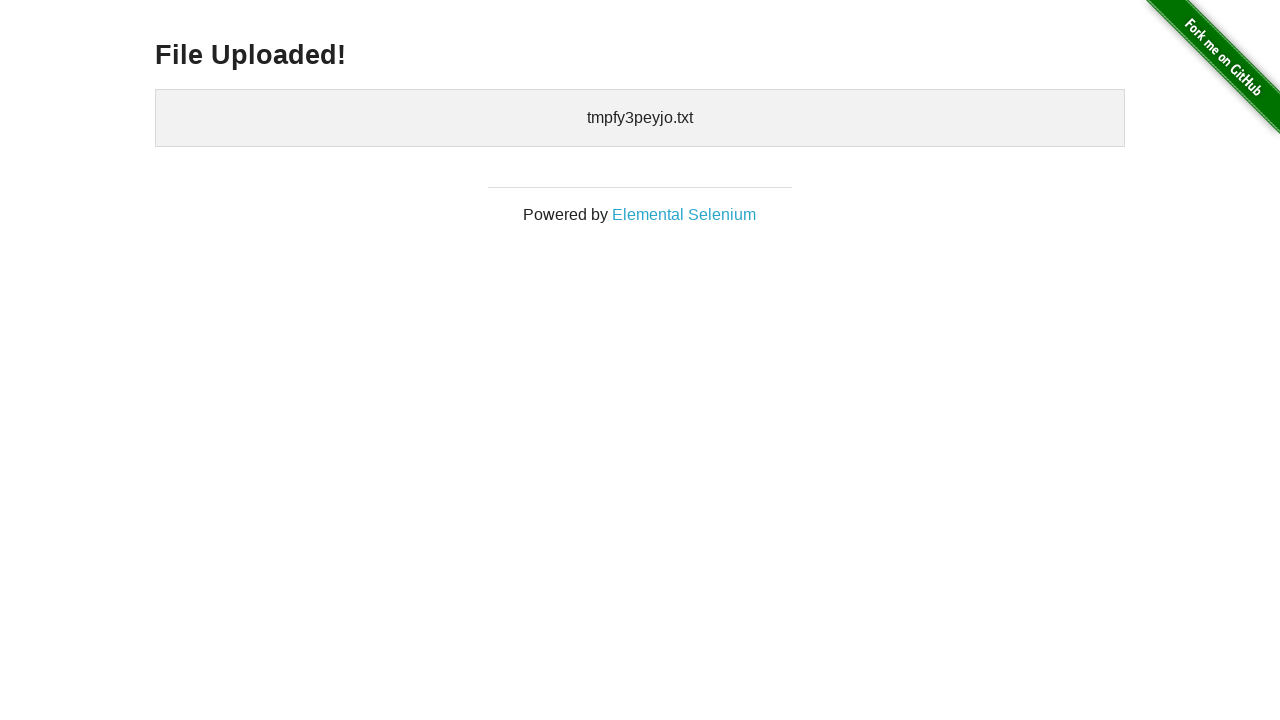

File upload completed successfully and upload confirmation appeared
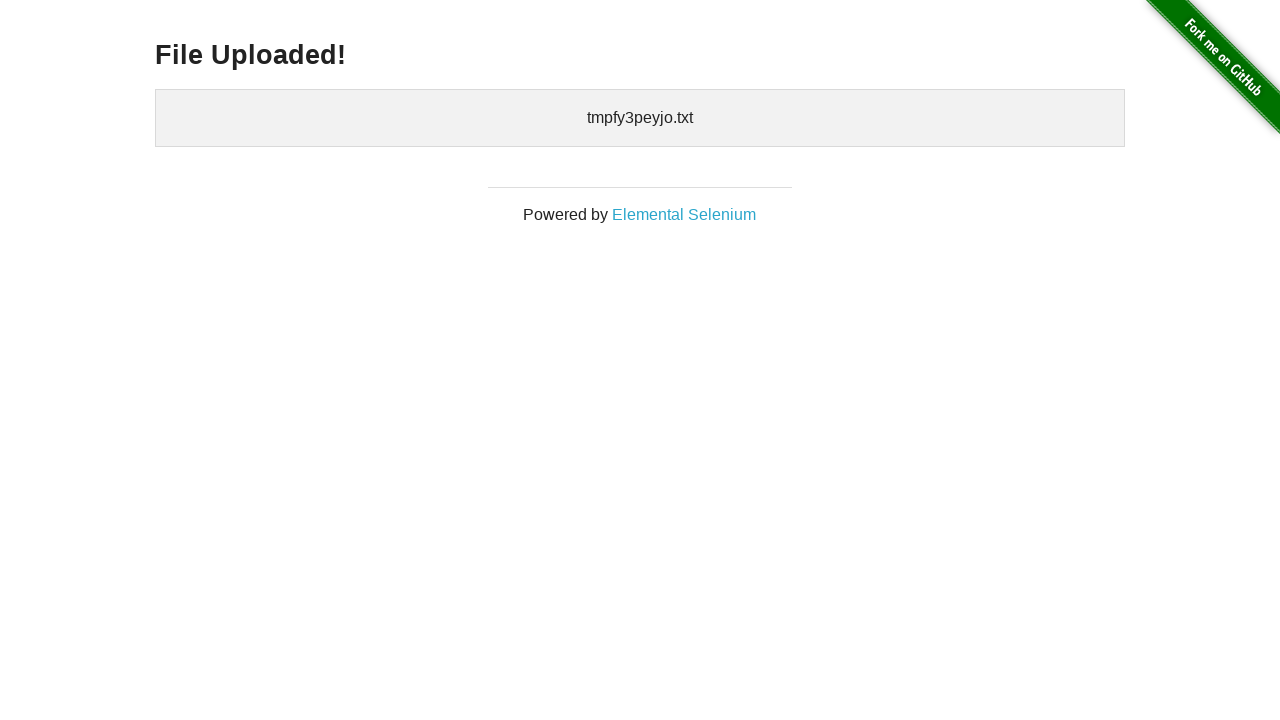

Cleaned up temporary test file
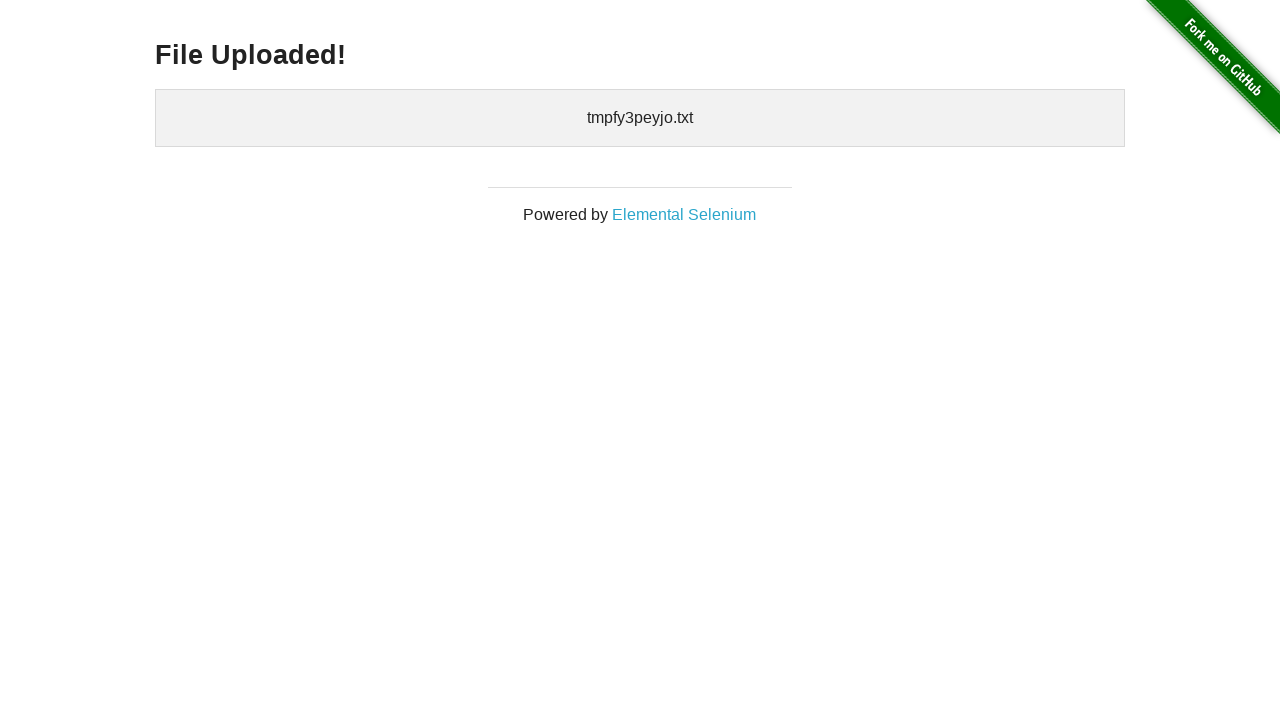

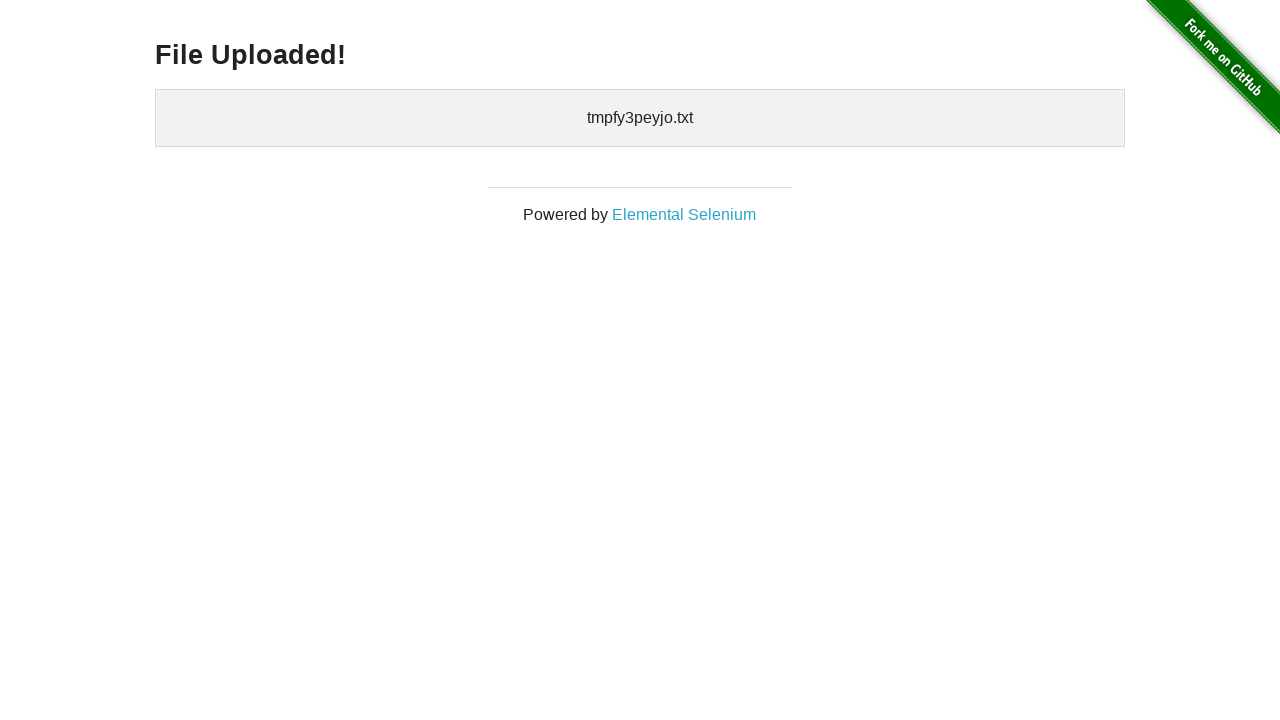